Tests iframe switching functionality by switching to frame2 and verifying content can be accessed within the iframe

Starting URL: https://demoqa.com/frames

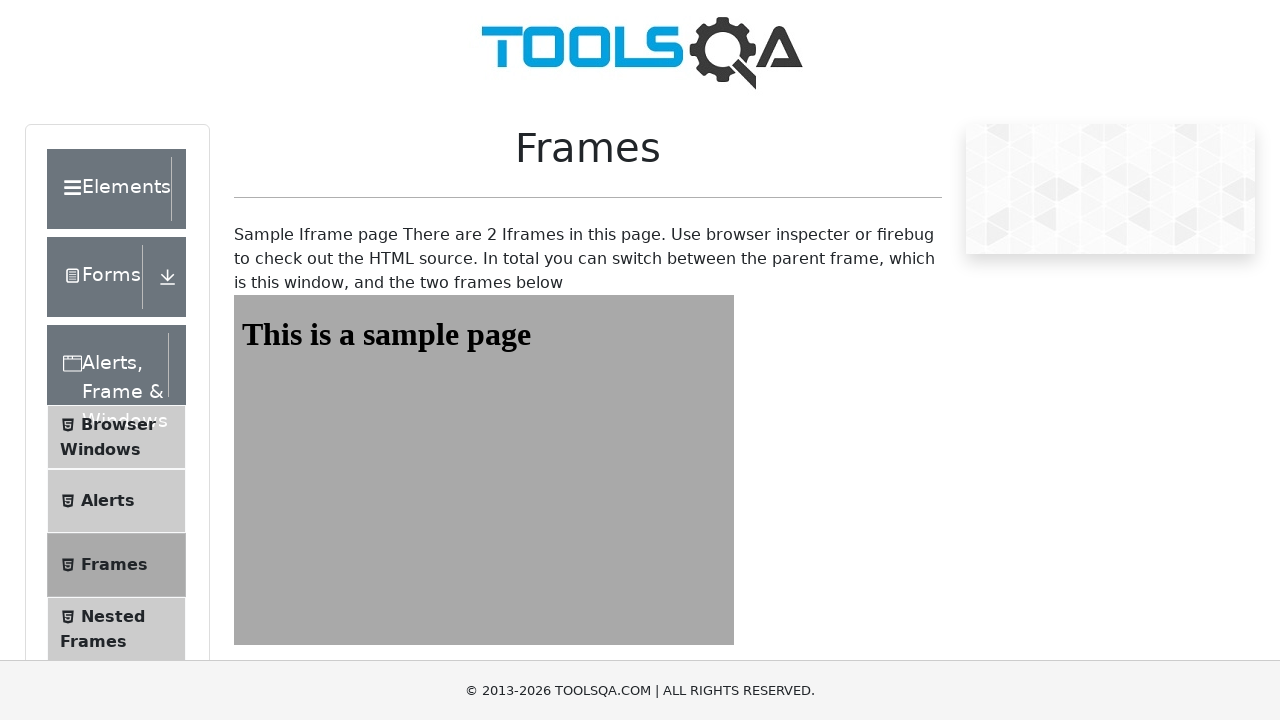

Navigated to frames test page
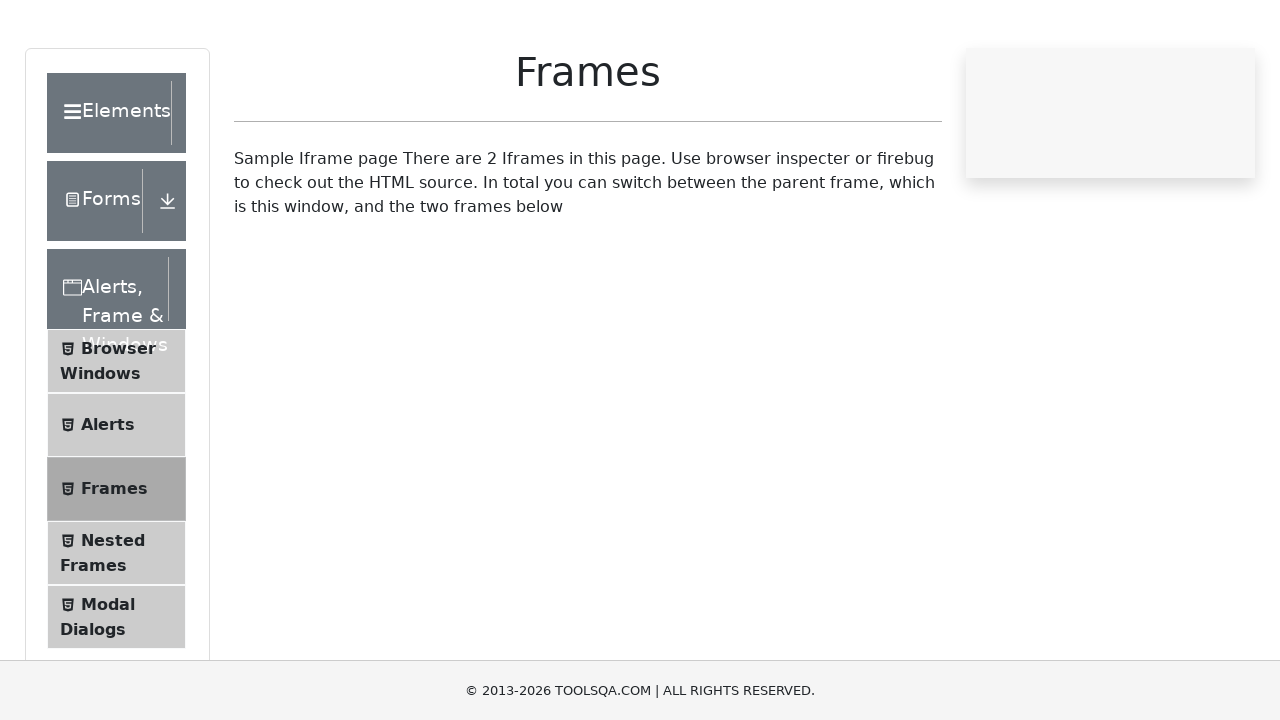

Switched to frame2
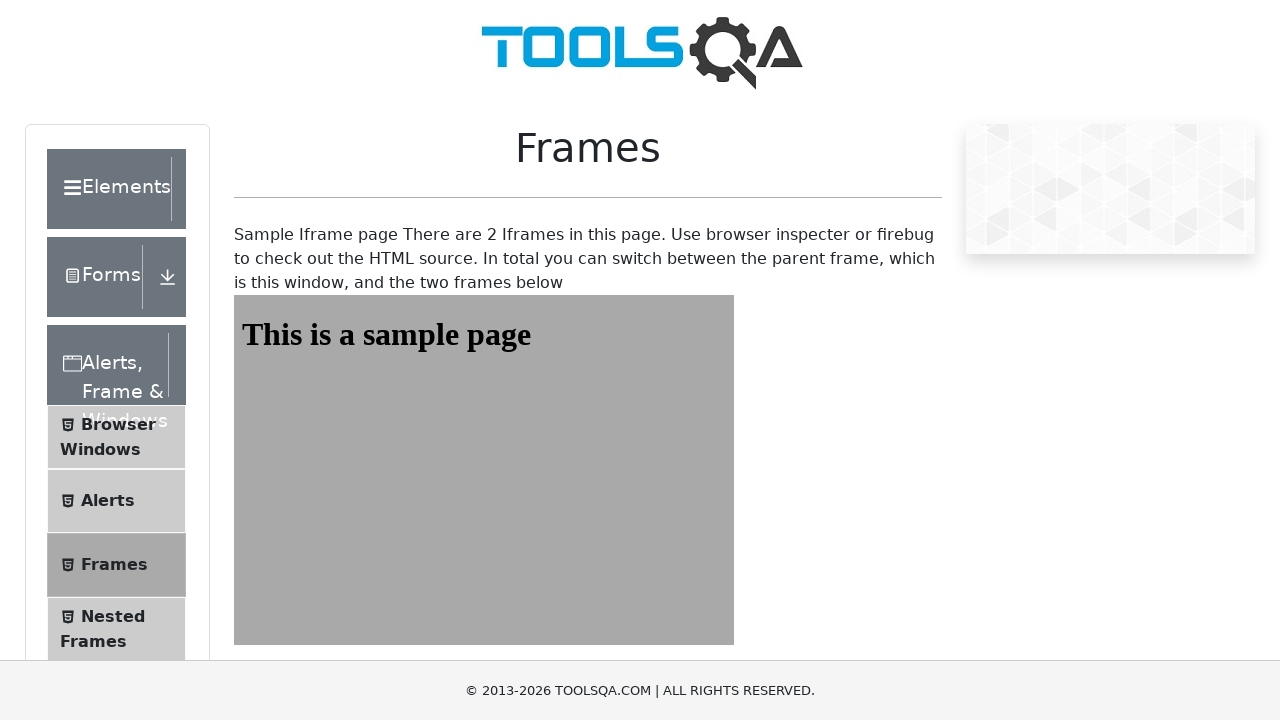

Verified that #sampleHeading element is accessible within frame2
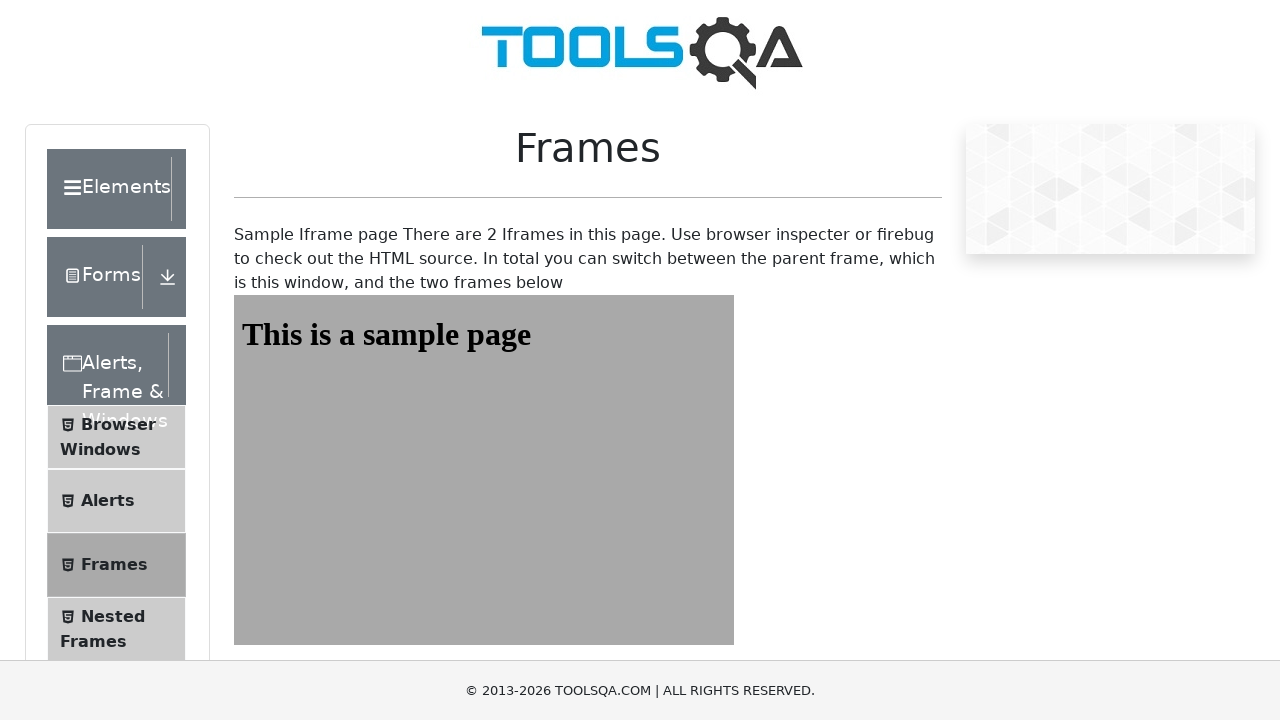

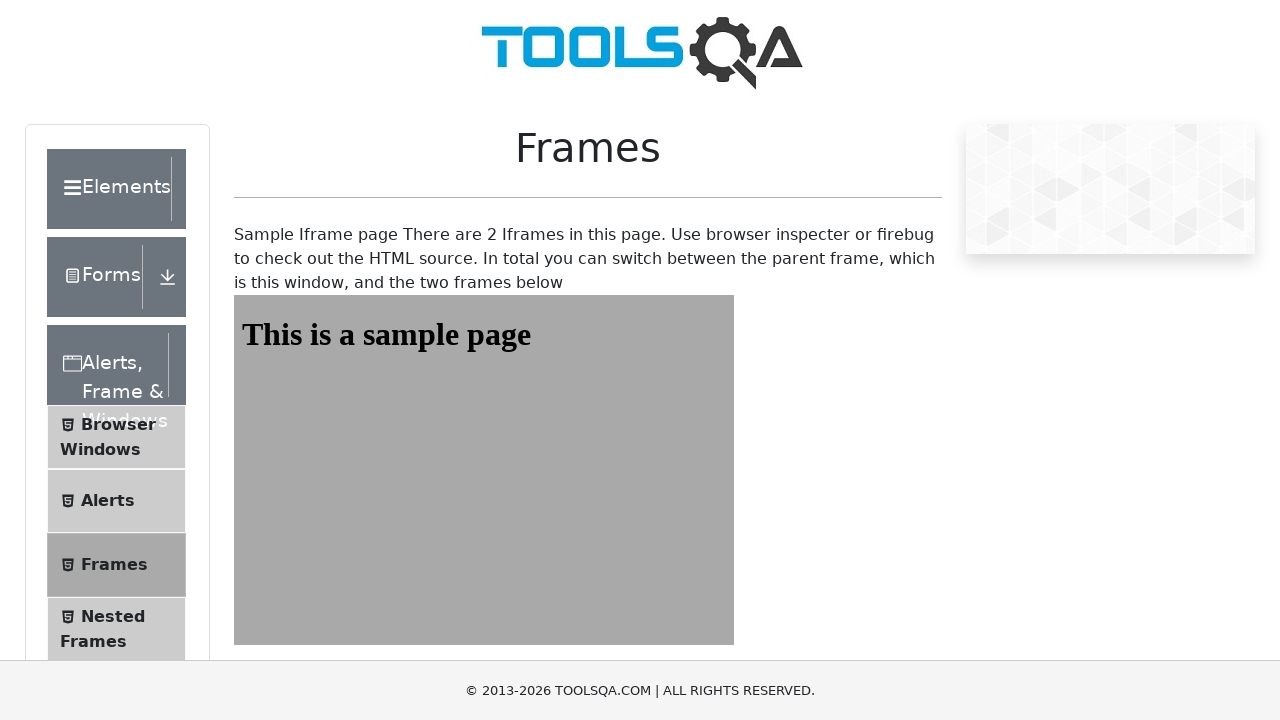